Tests dynamic controls by removing a checkbox, clicking add button, and entering text in an input field

Starting URL: https://the-internet.herokuapp.com/dynamic_controls

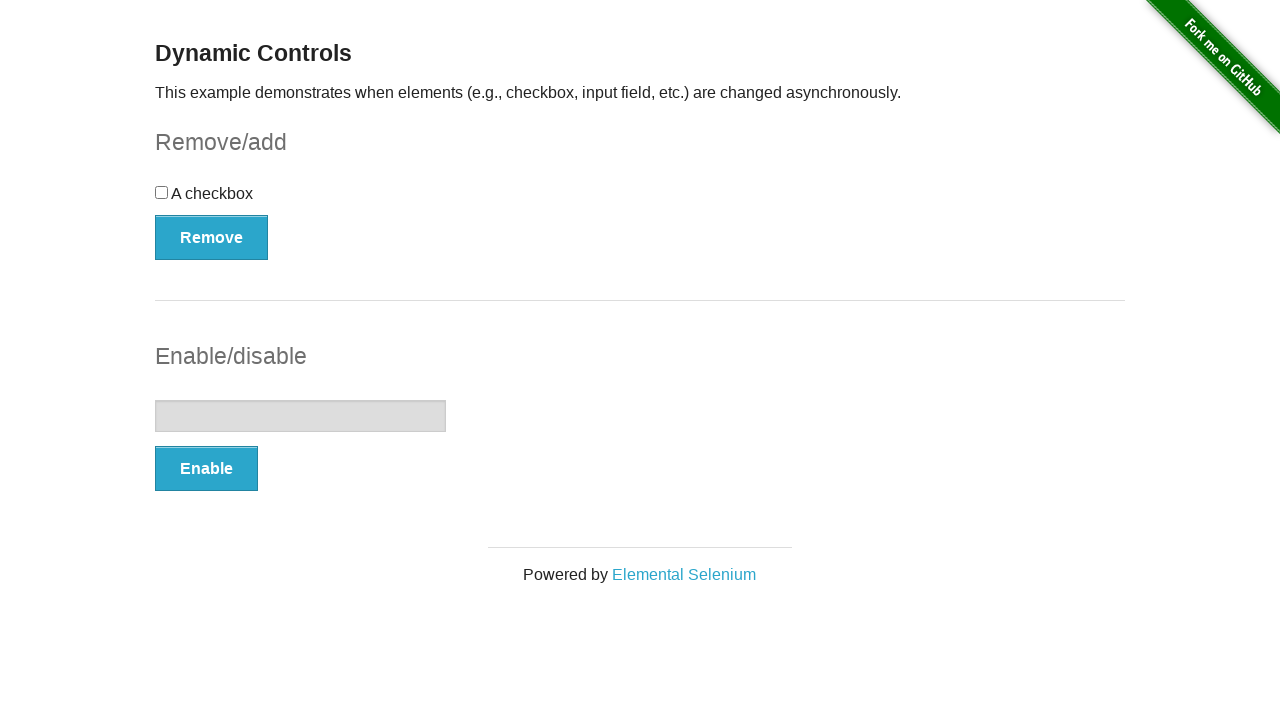

Clicked Remove button to remove checkbox at (212, 237) on button:has-text('Remove')
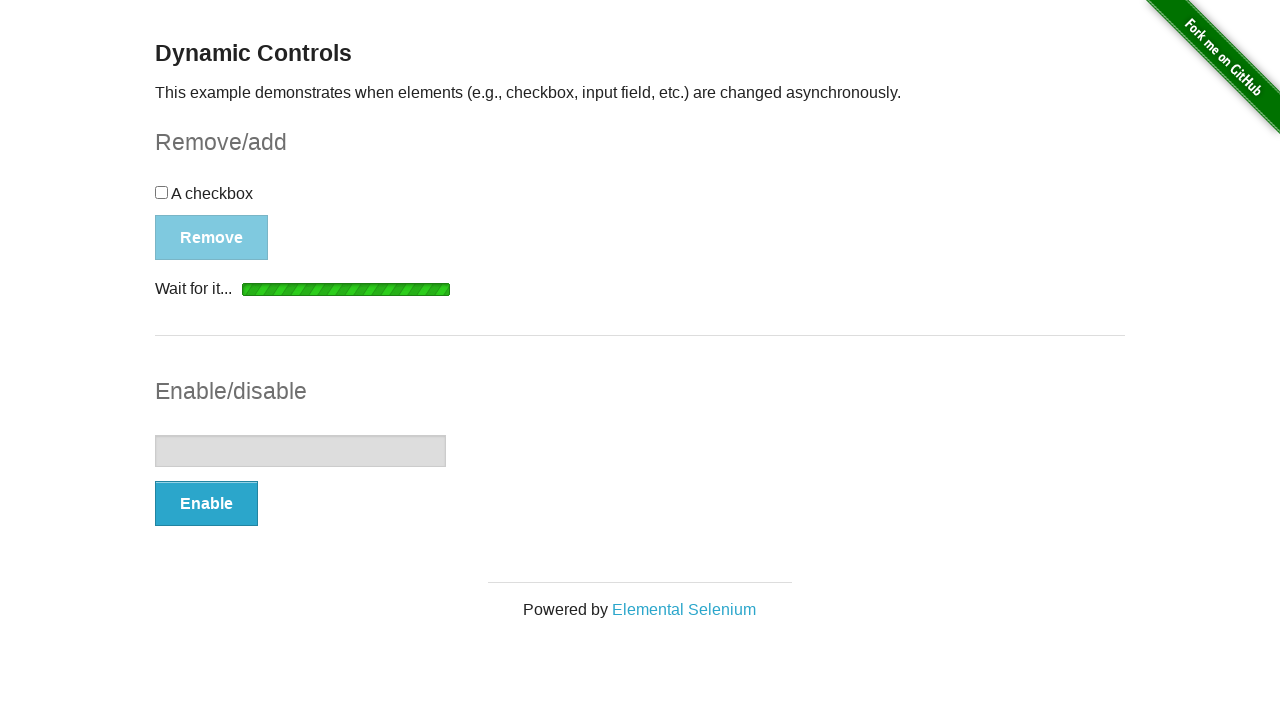

Checkbox disappeared after removal
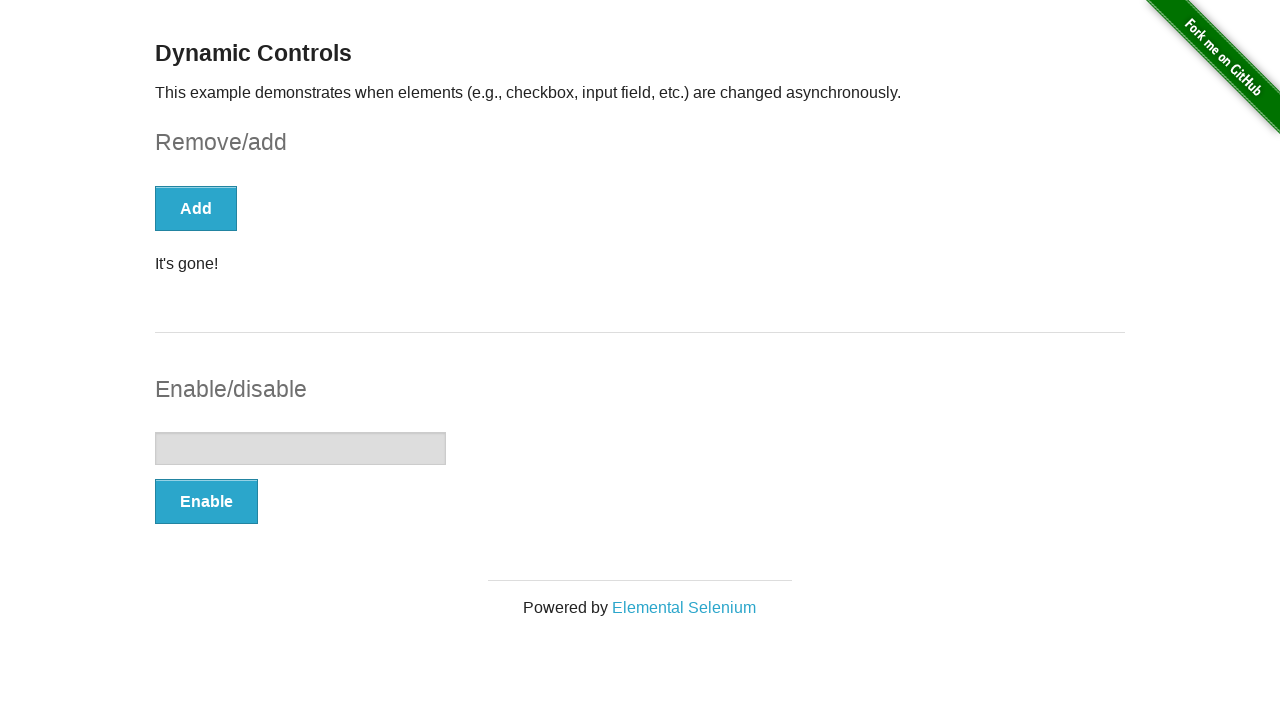

Clicked Add/Enable button in input section at (206, 501) on #input-example button
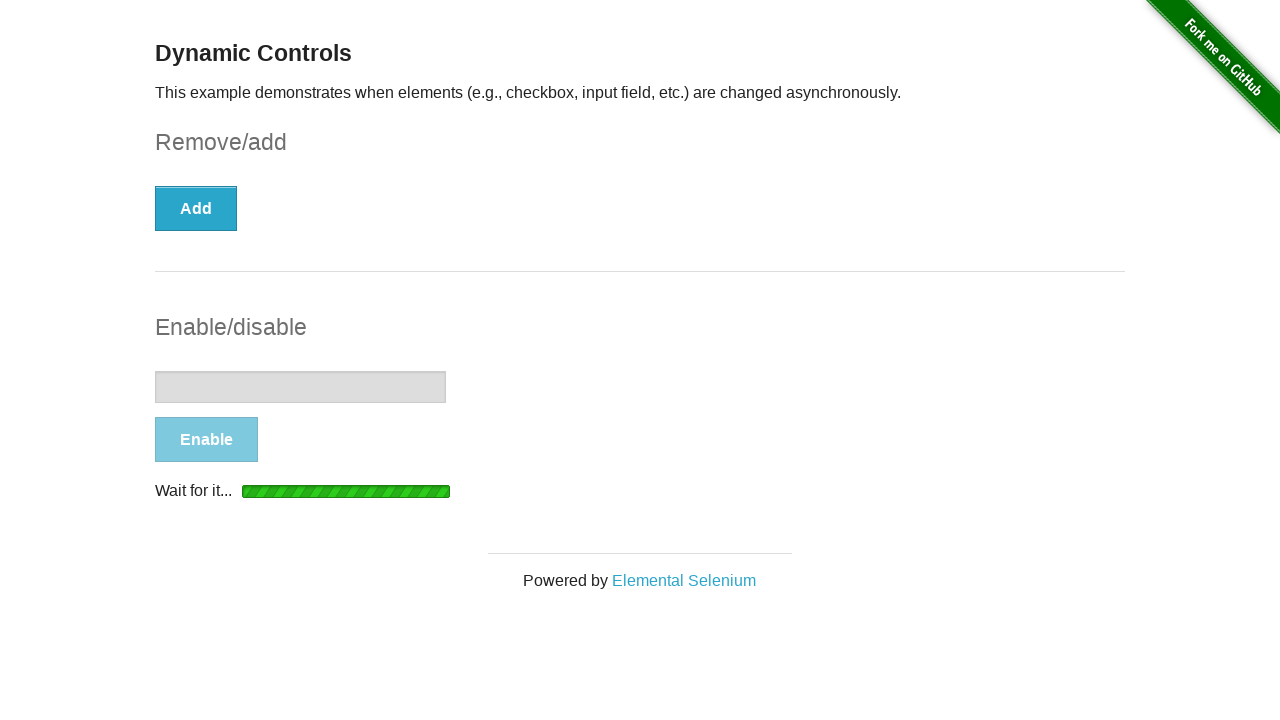

Input field became enabled
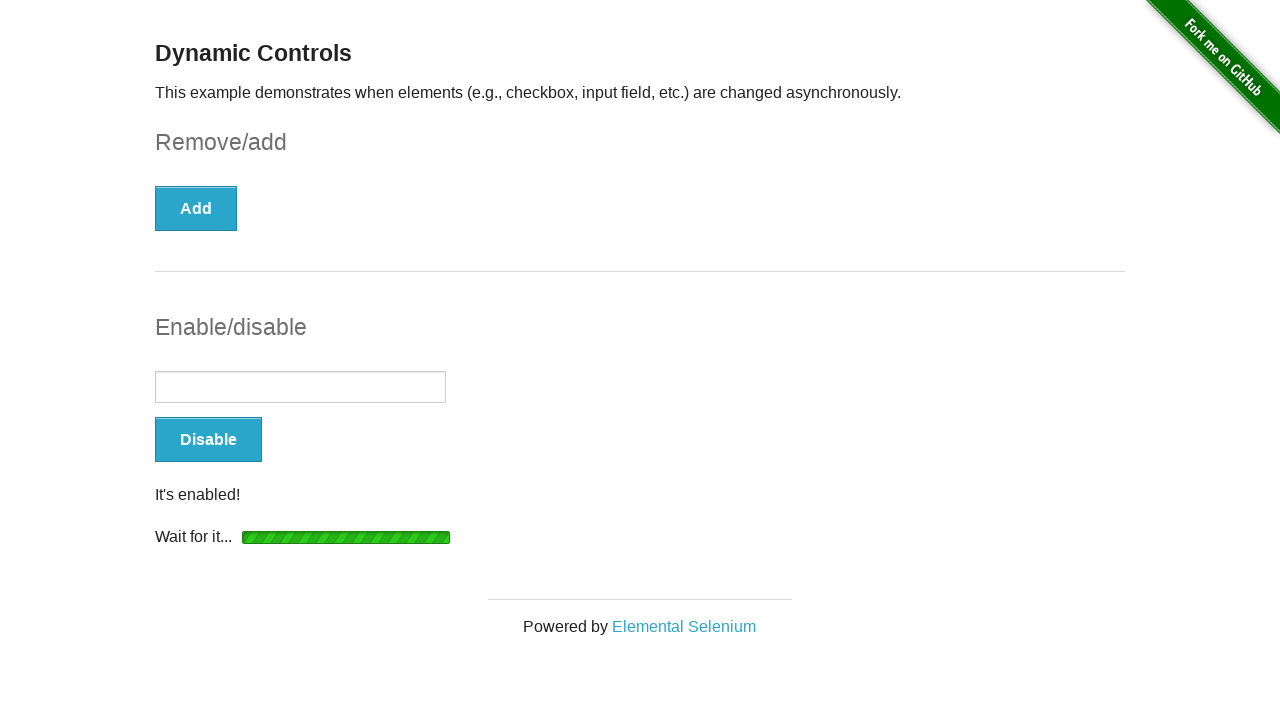

Entered text 'Hello, Playwright!' into input field on #input-example input[type='text']
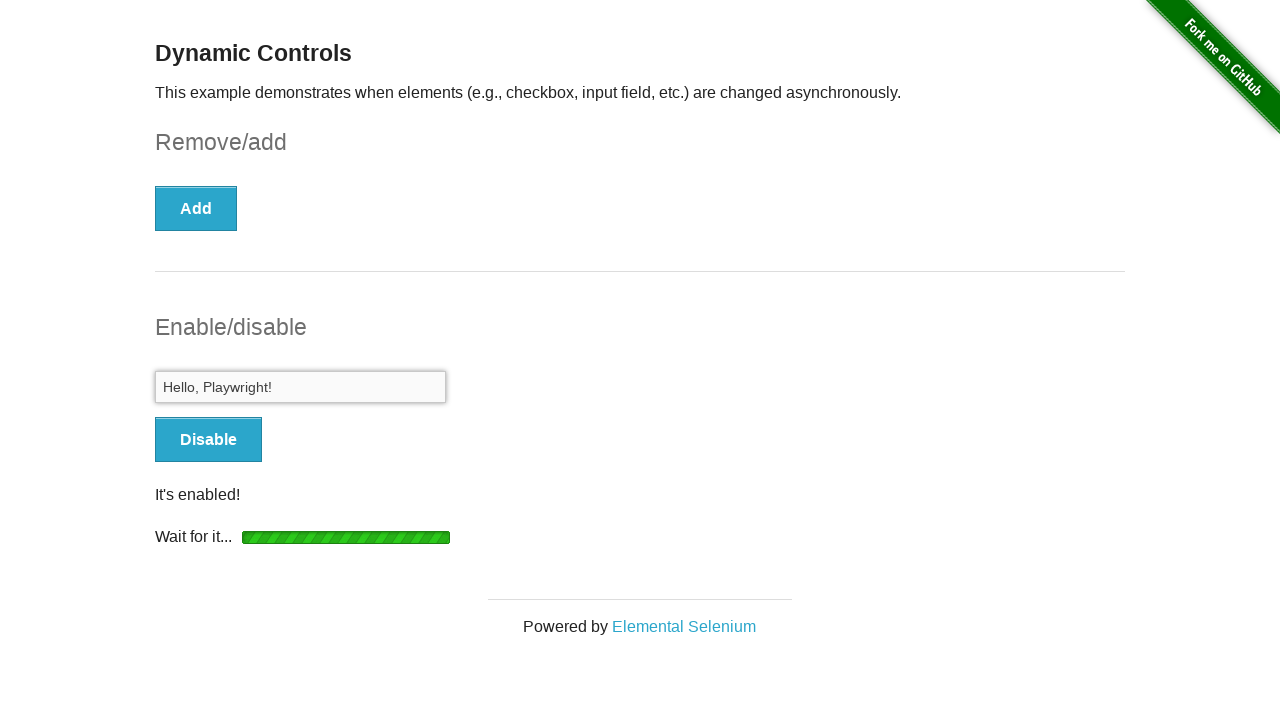

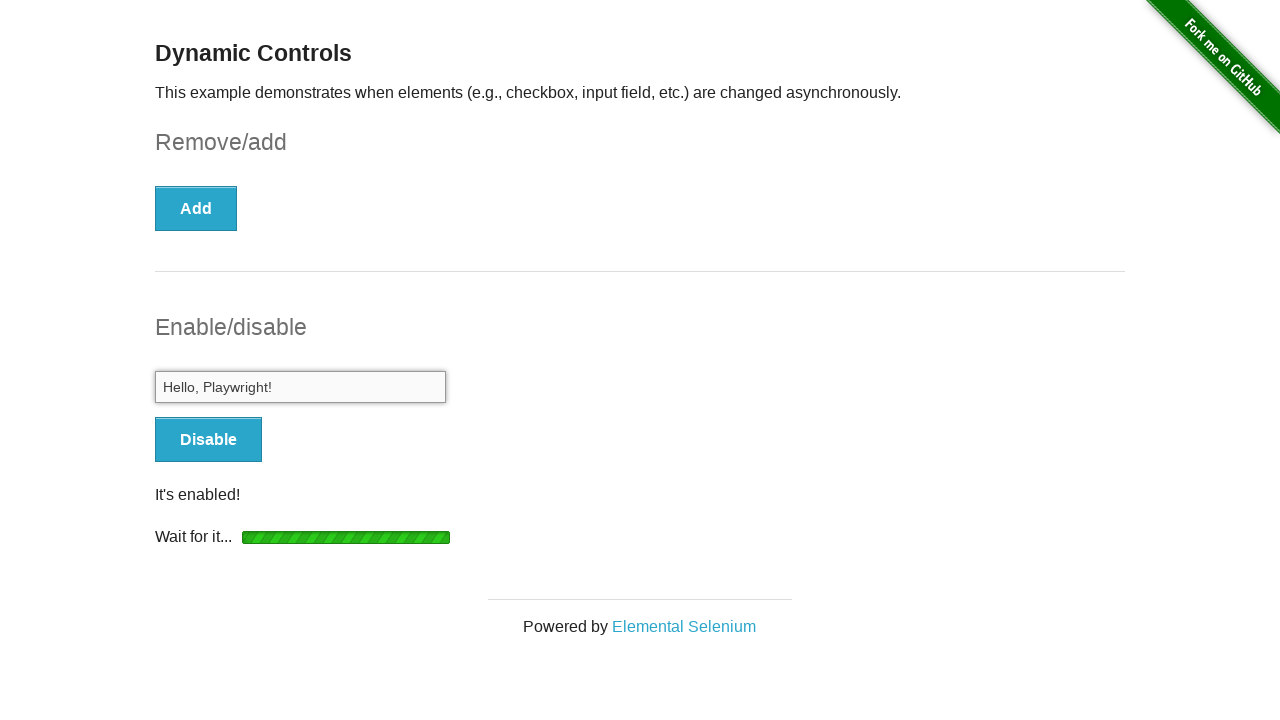